Tests simple and dynamic links that open new tabs

Starting URL: https://demoqa.com

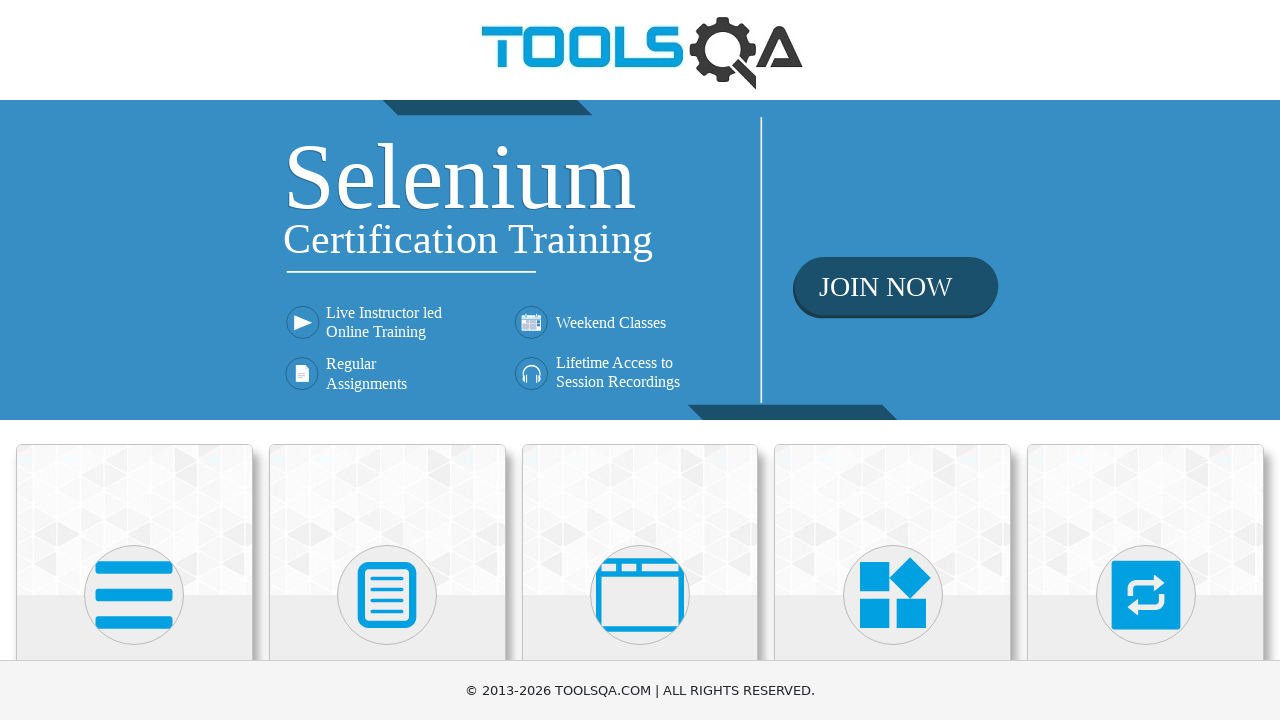

Navigated to DemoQA home page
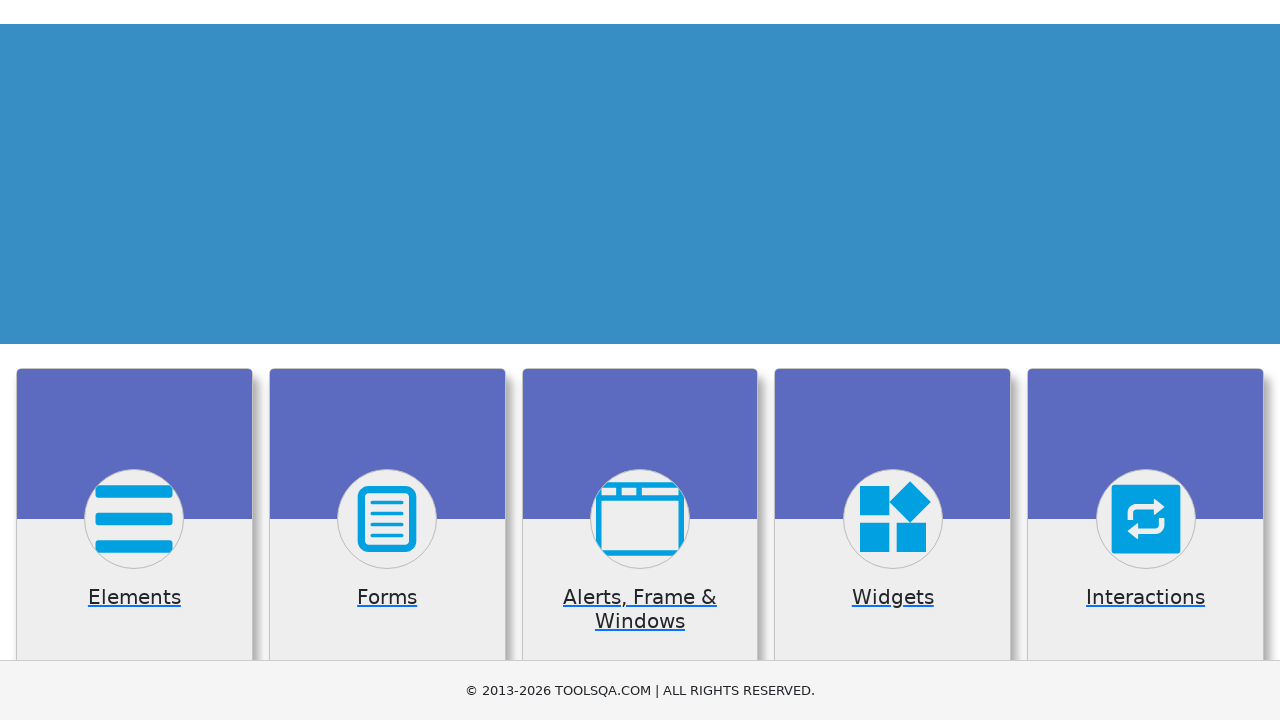

Clicked on Elements card at (134, 360) on text=Elements
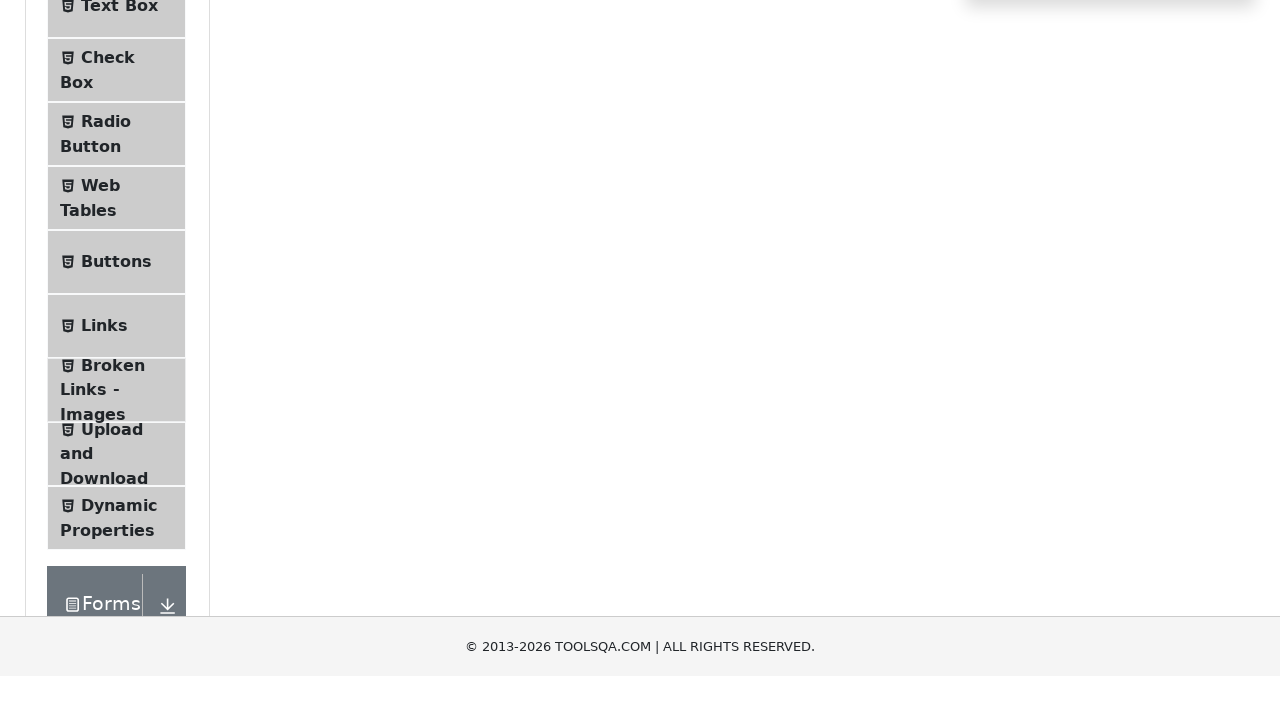

Clicked on Links menu item at (104, 581) on text=Links
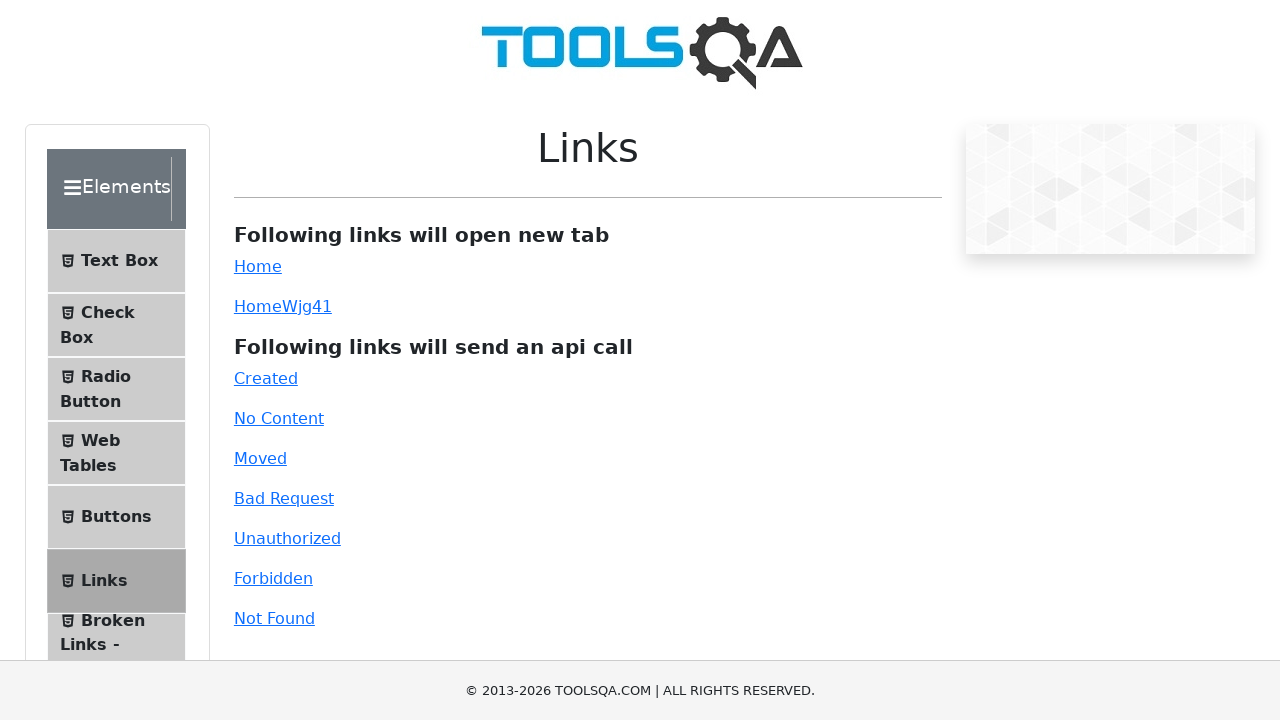

Clicked on Simple Link which opened a new tab at (258, 266) on #simpleLink
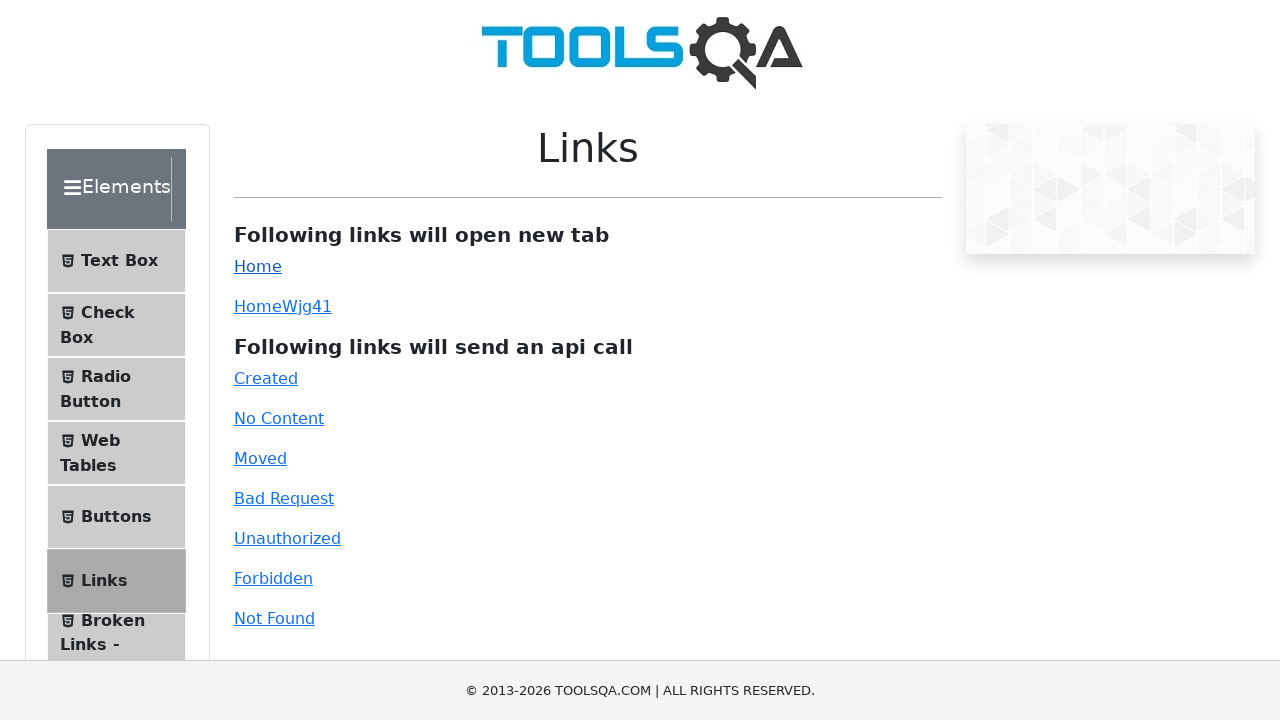

Closed the new tab from Simple Link
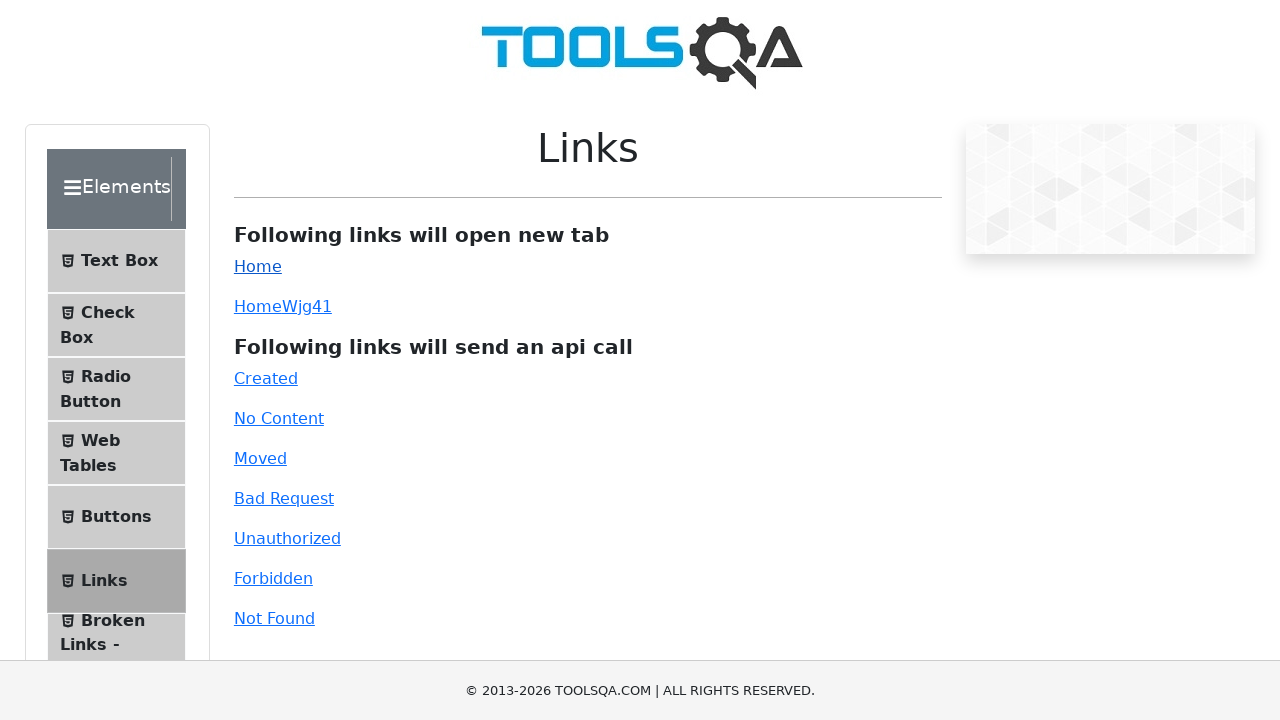

Clicked on Dynamic Link which opened a new tab at (258, 306) on #dynamicLink
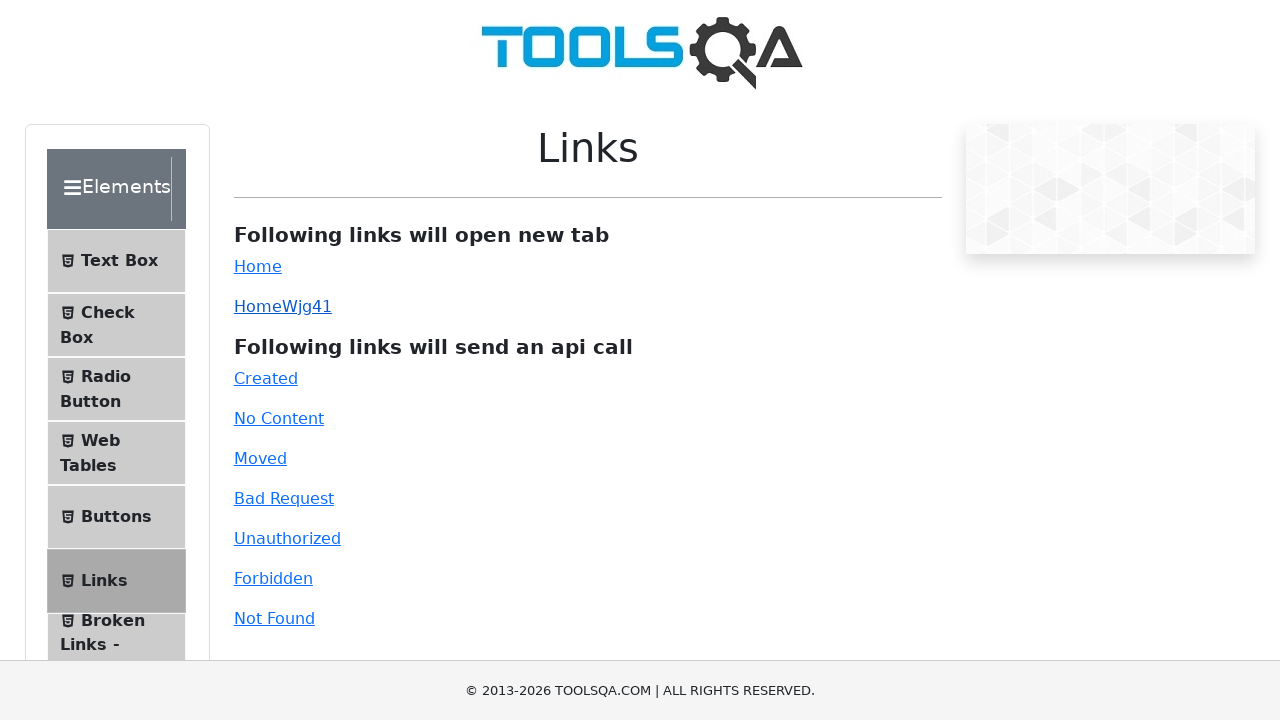

Closed the new tab from Dynamic Link
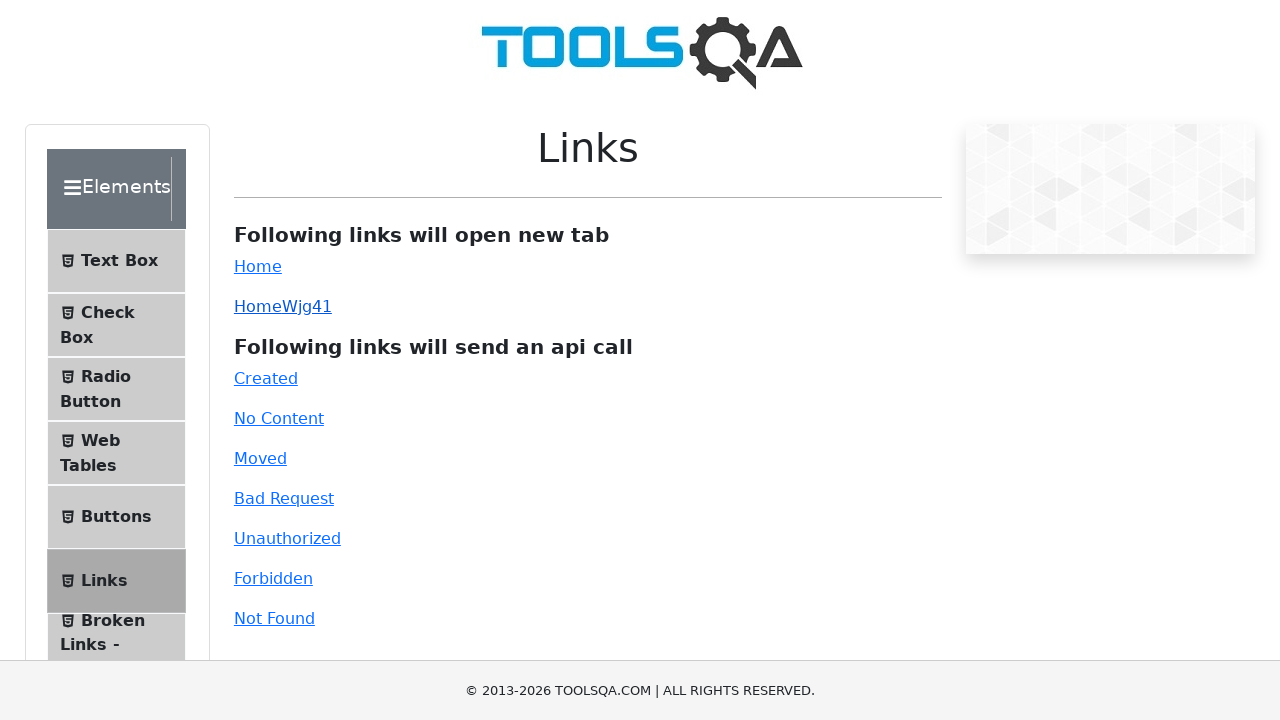

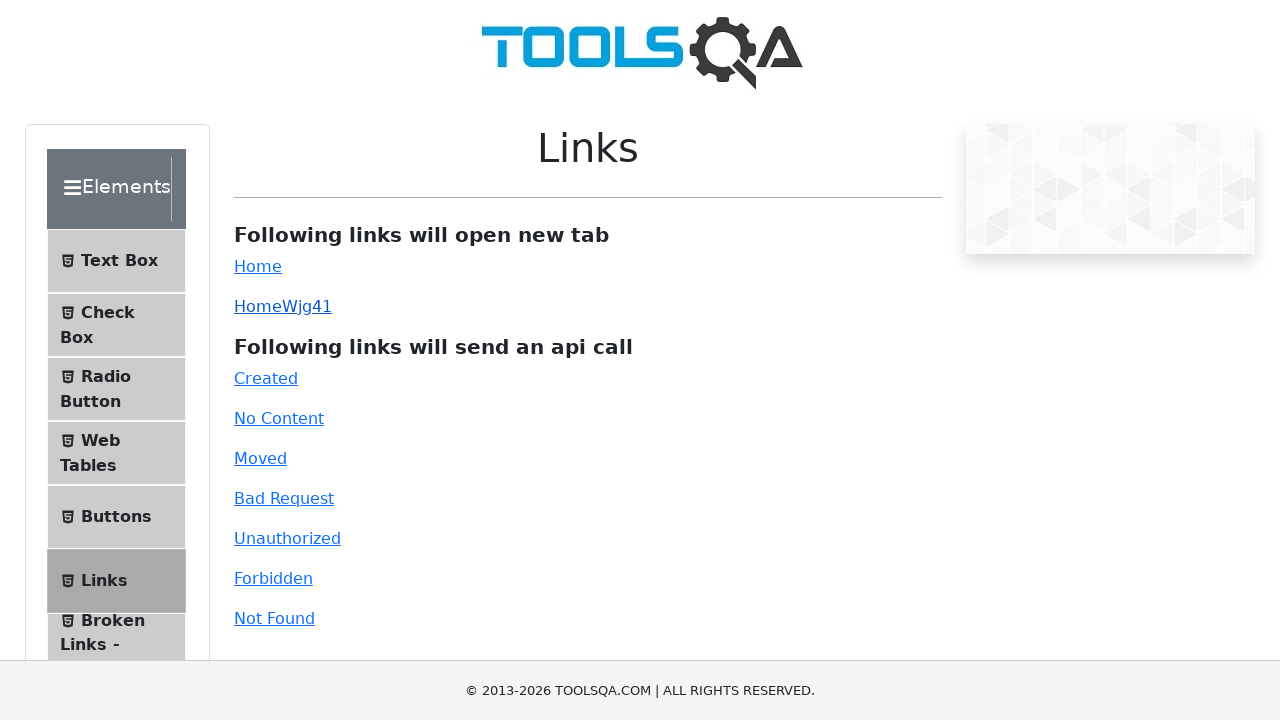